Tests filling out a text field with a name on the FreeRangeTester automation sandbox page.

Starting URL: https://thefreerangetester.github.io/sandbox-automation-testing/

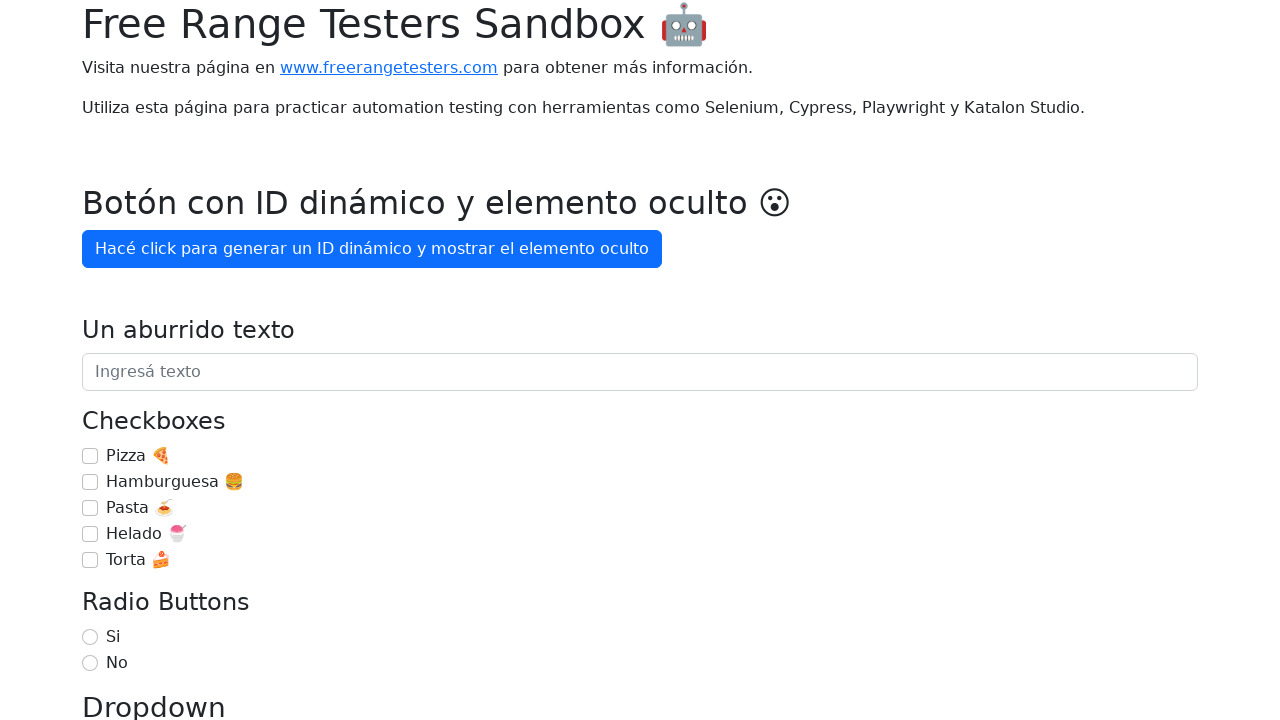

Filled text field with name 'Carlos' on internal:attr=[placeholder="Ingresá texto"i]
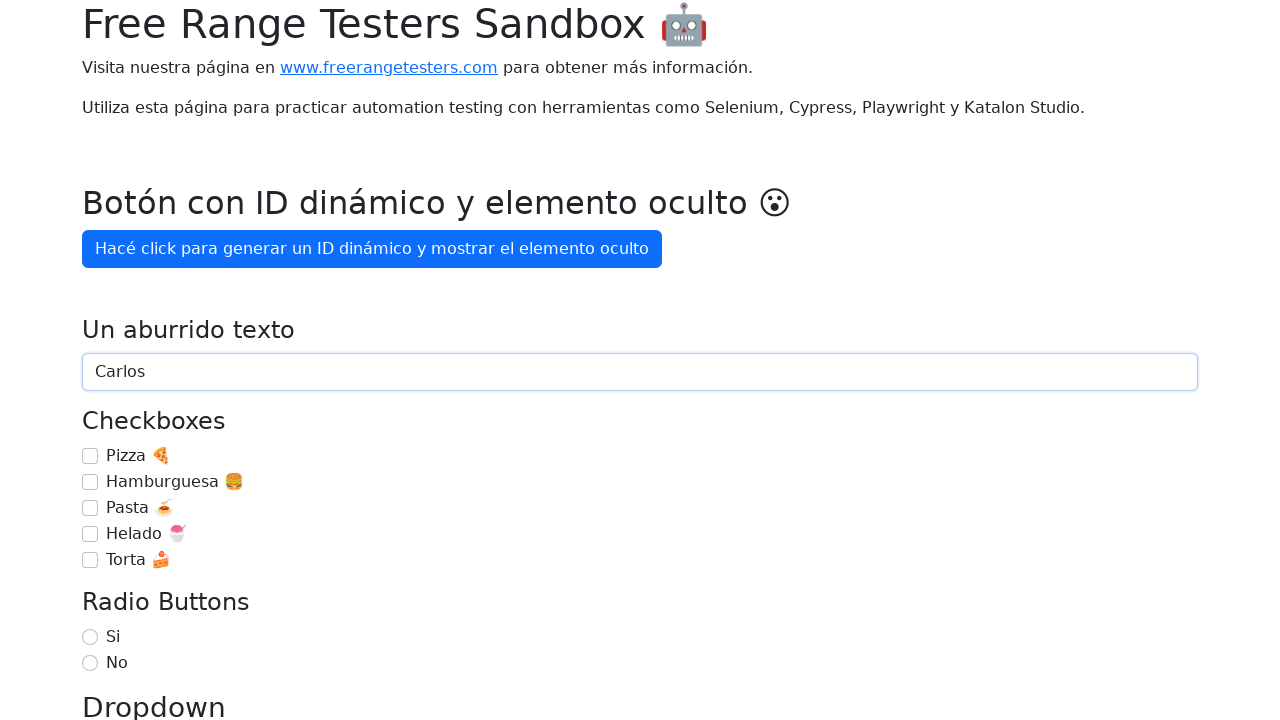

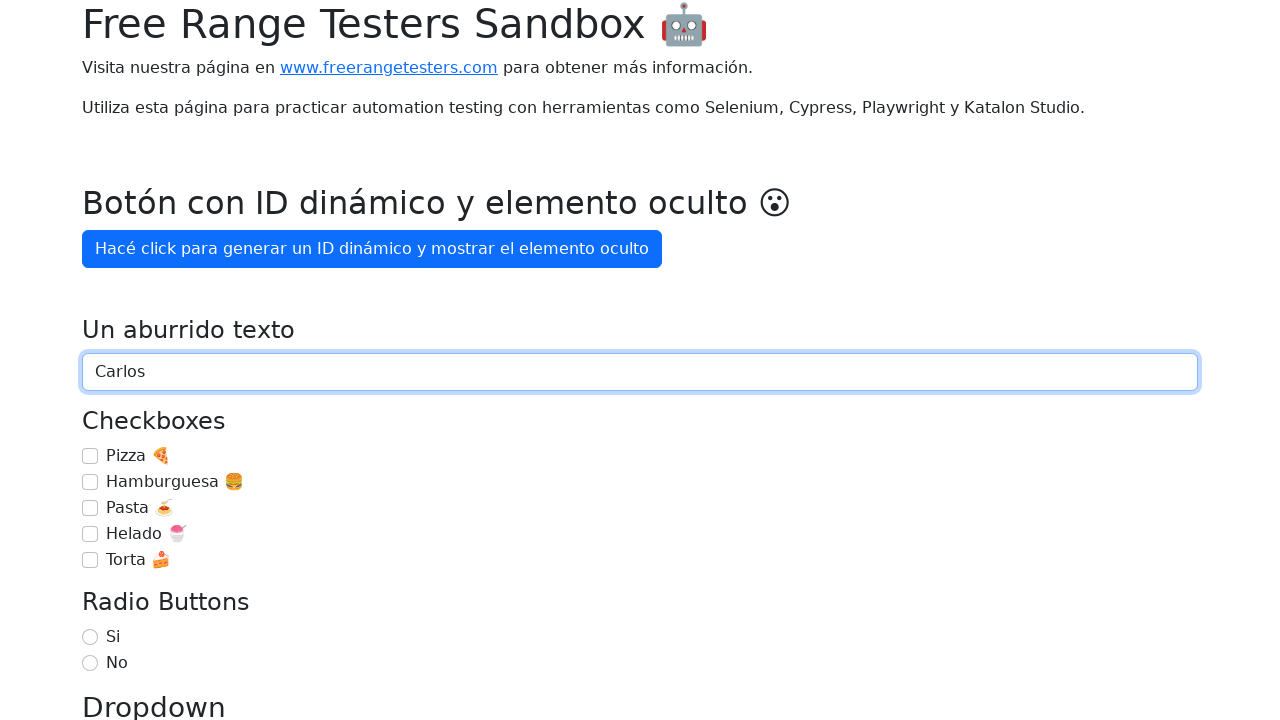